Tests viewing the first article in the "Latest Published" section of the community by navigating through the community menu and clicking on the latest article.

Starting URL: https://testerhome.com/

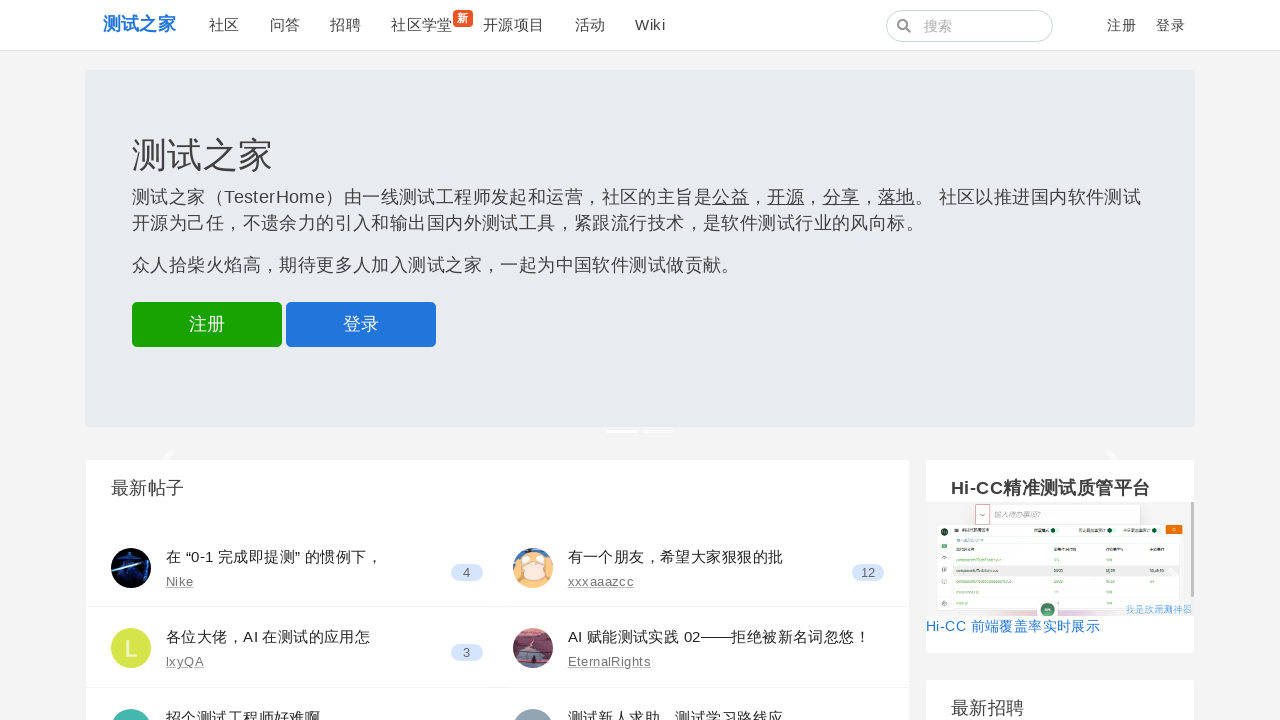

Clicked on Community (社区) link at (224, 25) on text=社区
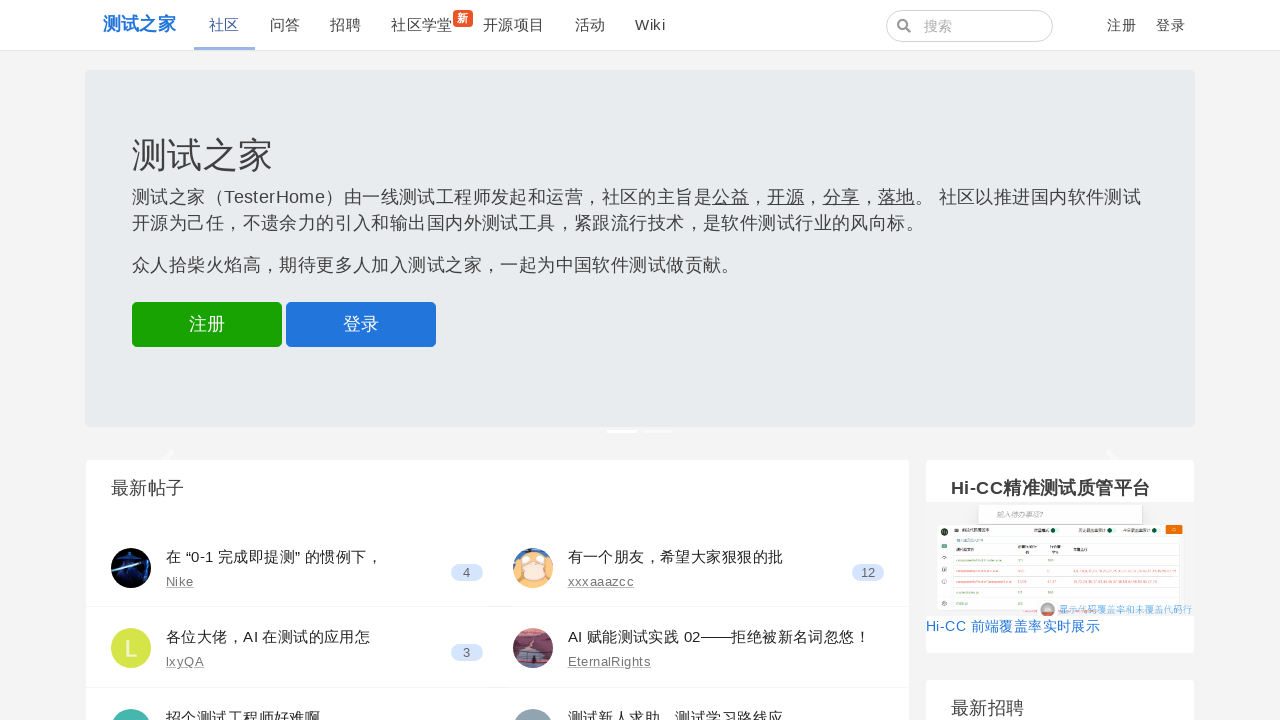

Clicked on Latest Published (最新发布) link at (605, 71) on text=最新发布
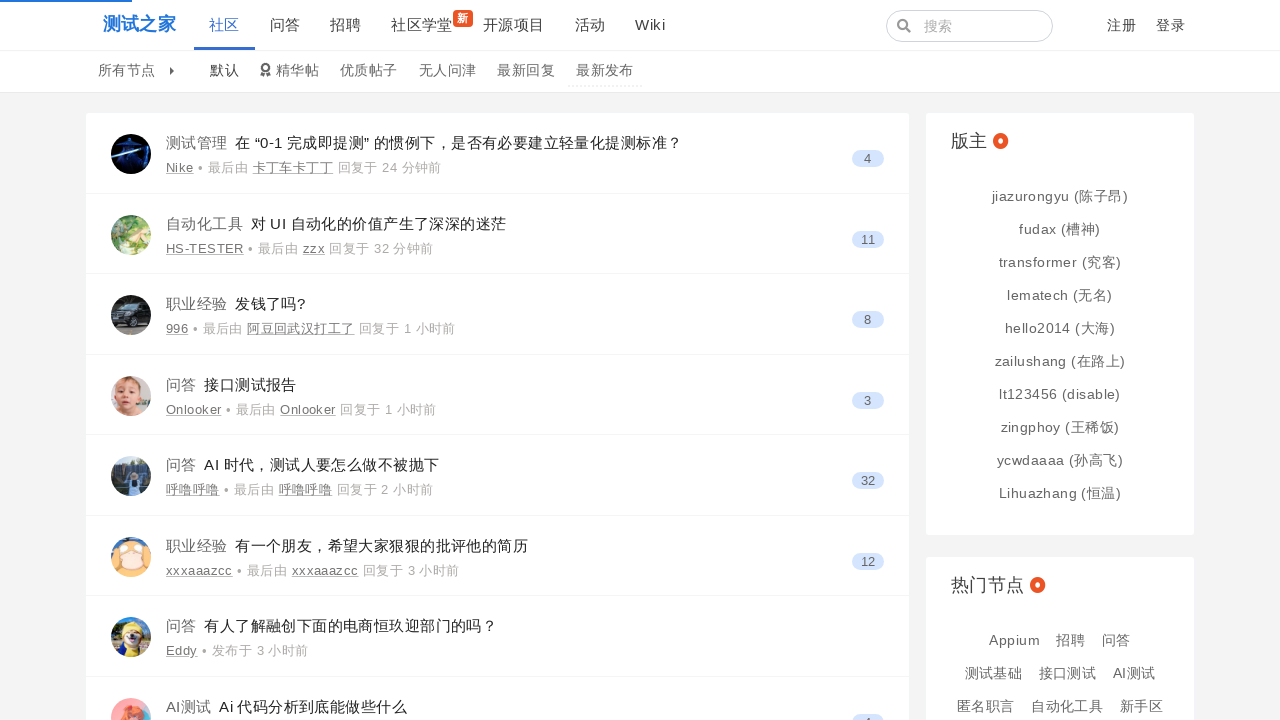

Waited for Latest Published content to load
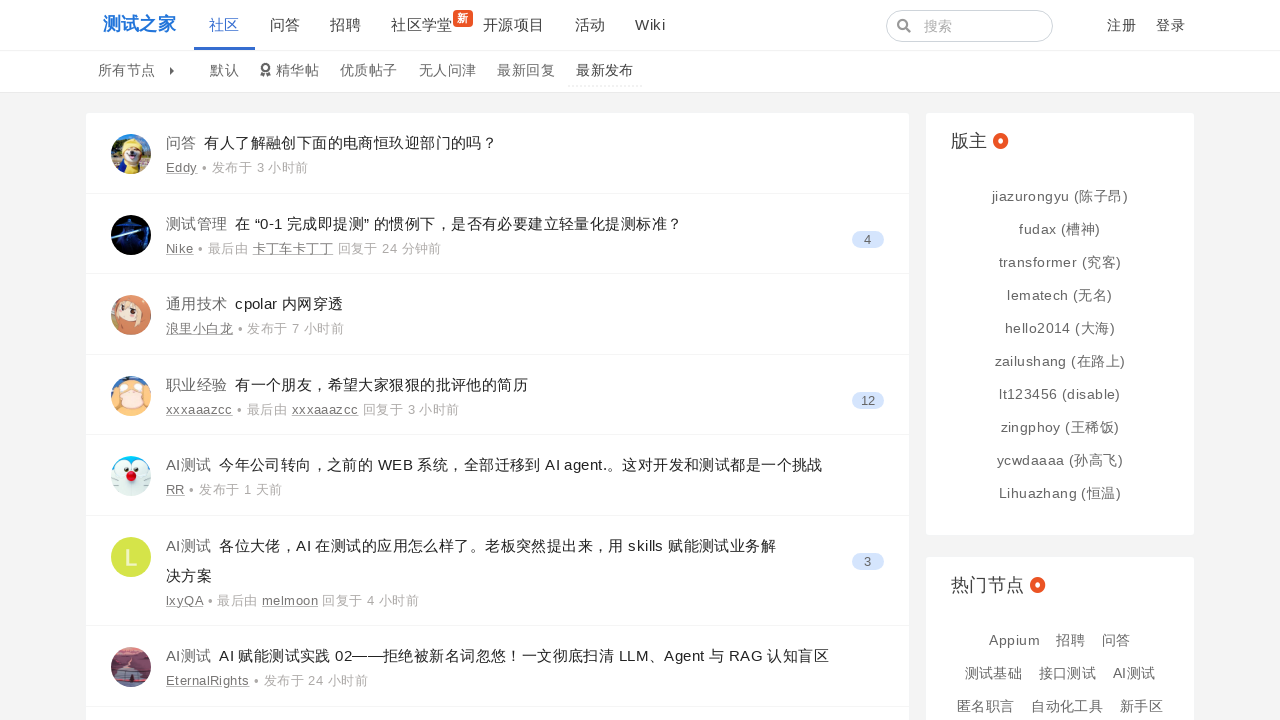

Clicked on the first article in Latest Published section at (181, 142) on xpath=//*[@id="main"]/div/div[1]/div[1]/div[1]/div[1]/div[2]/div[1]/a
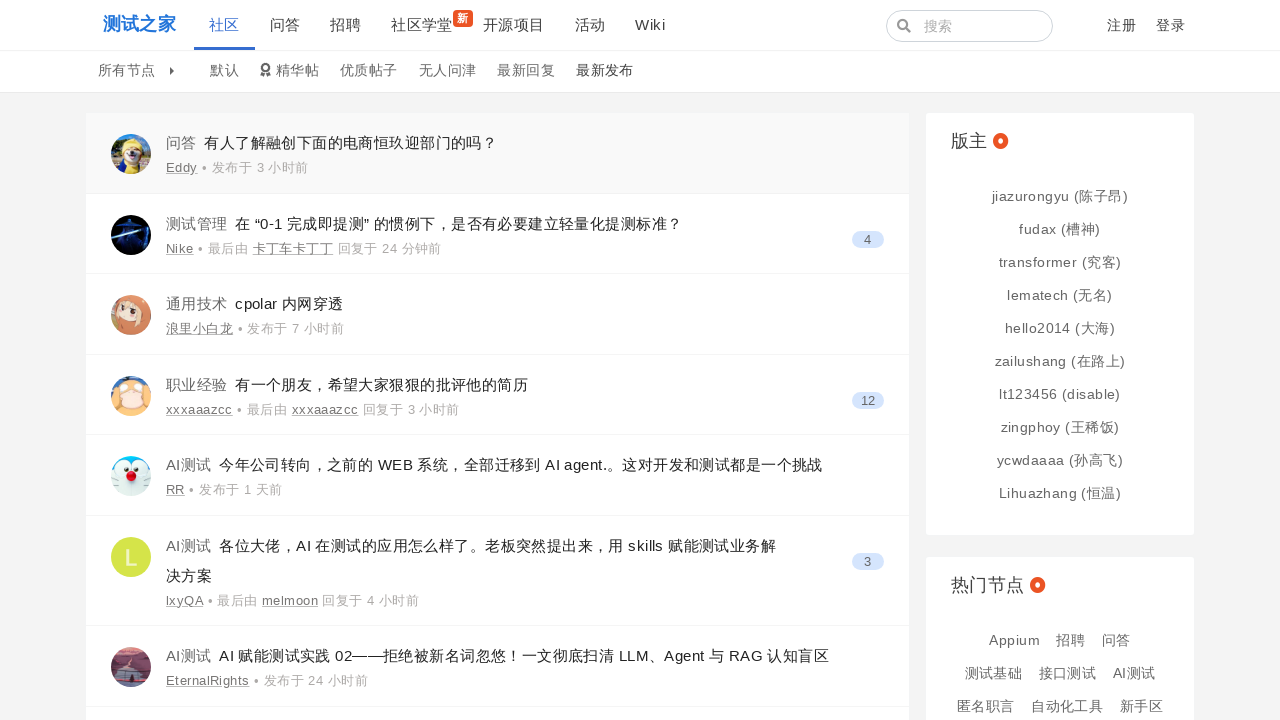

Waited for article page to load
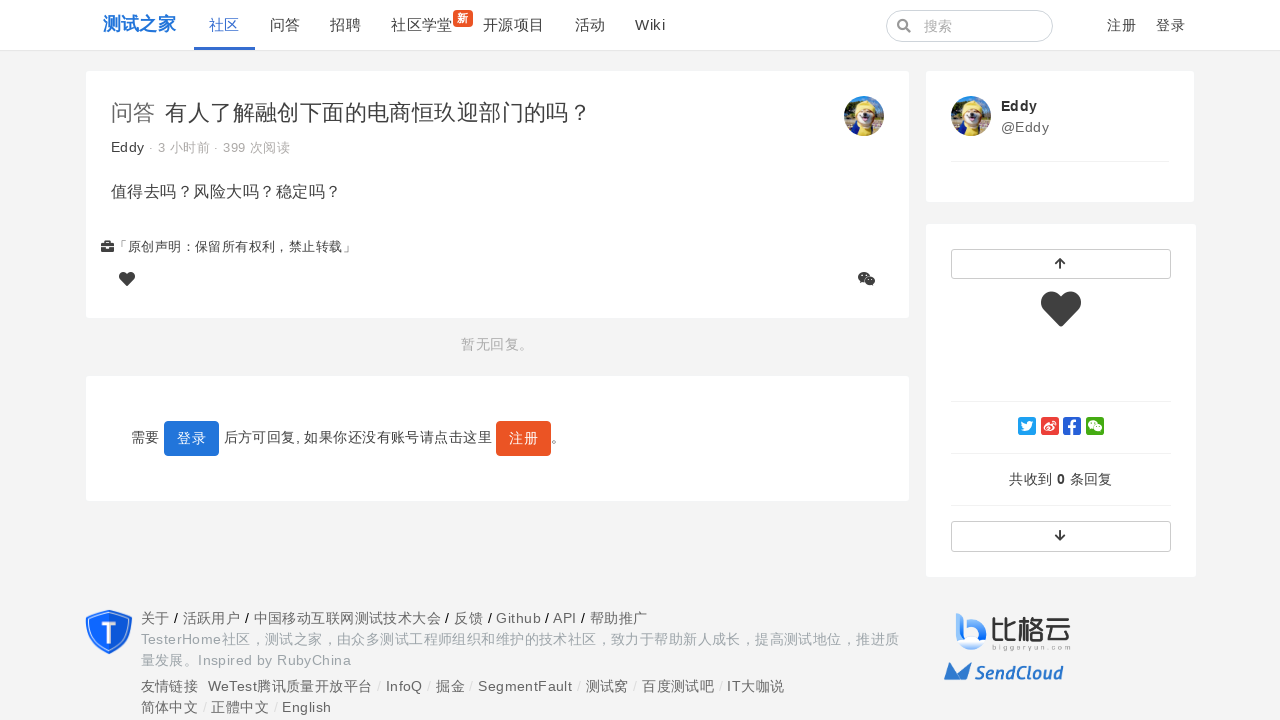

Verified article page loaded with read count (次阅读) displayed
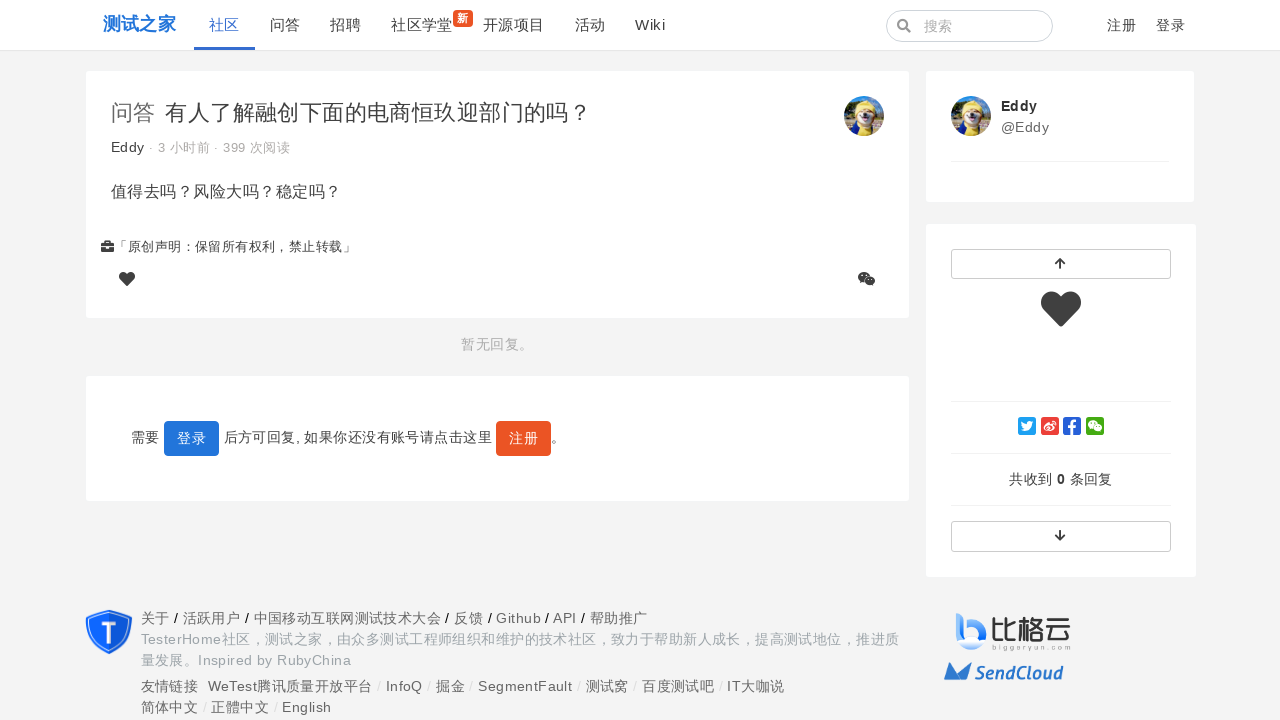

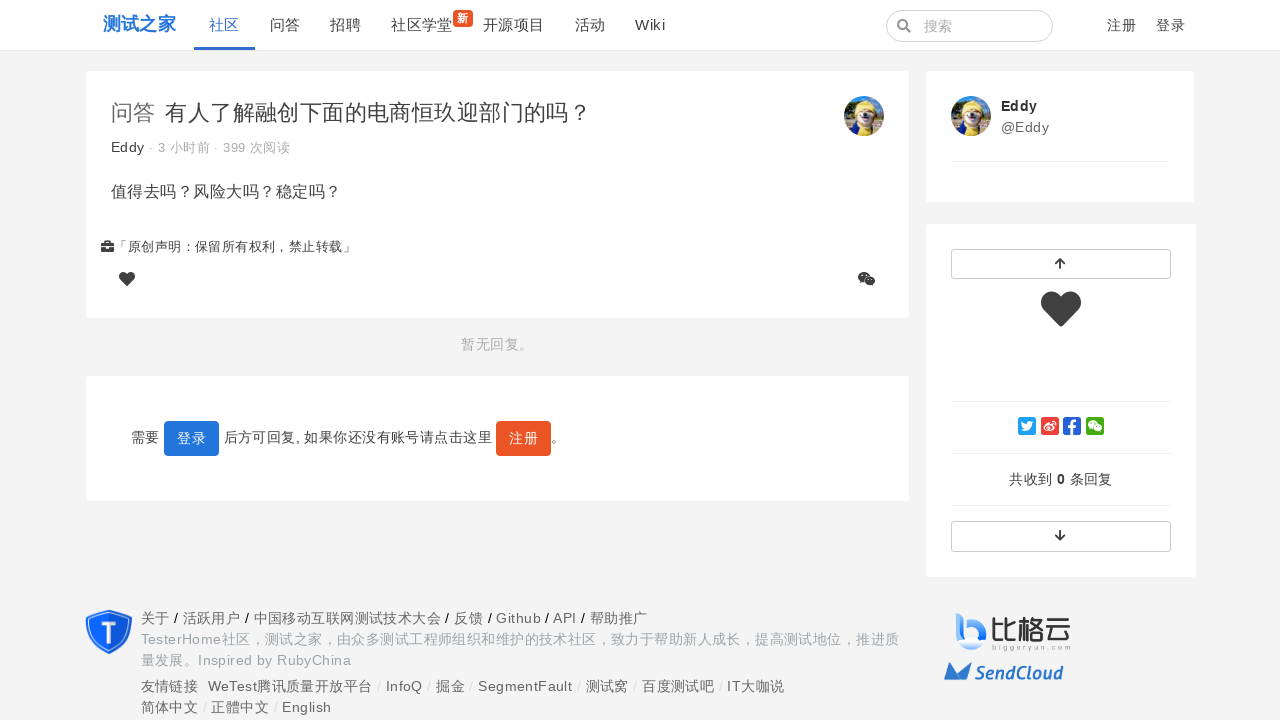